Tests explicit wait functionality by waiting for a button to become clickable after a delay on a dynamic properties page

Starting URL: https://demoqa.com/dynamic-properties

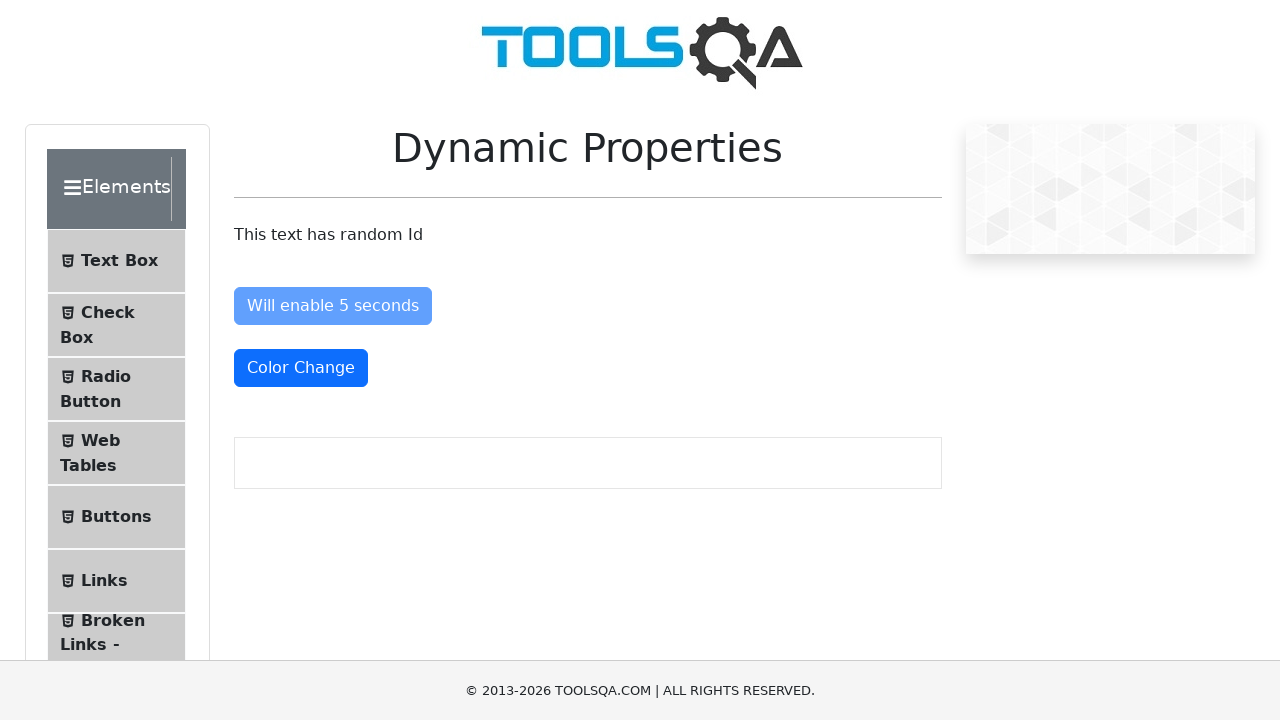

Navigated to dynamic properties page
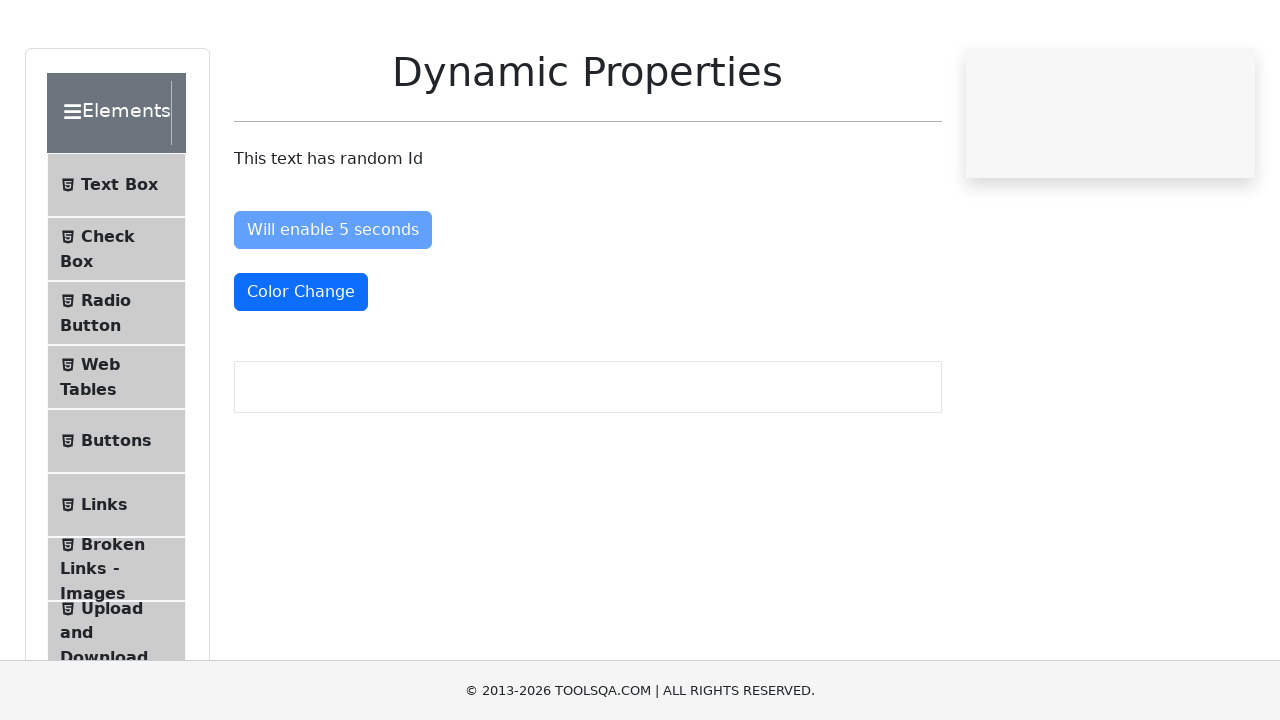

Waited for 'Enable After' button to become enabled
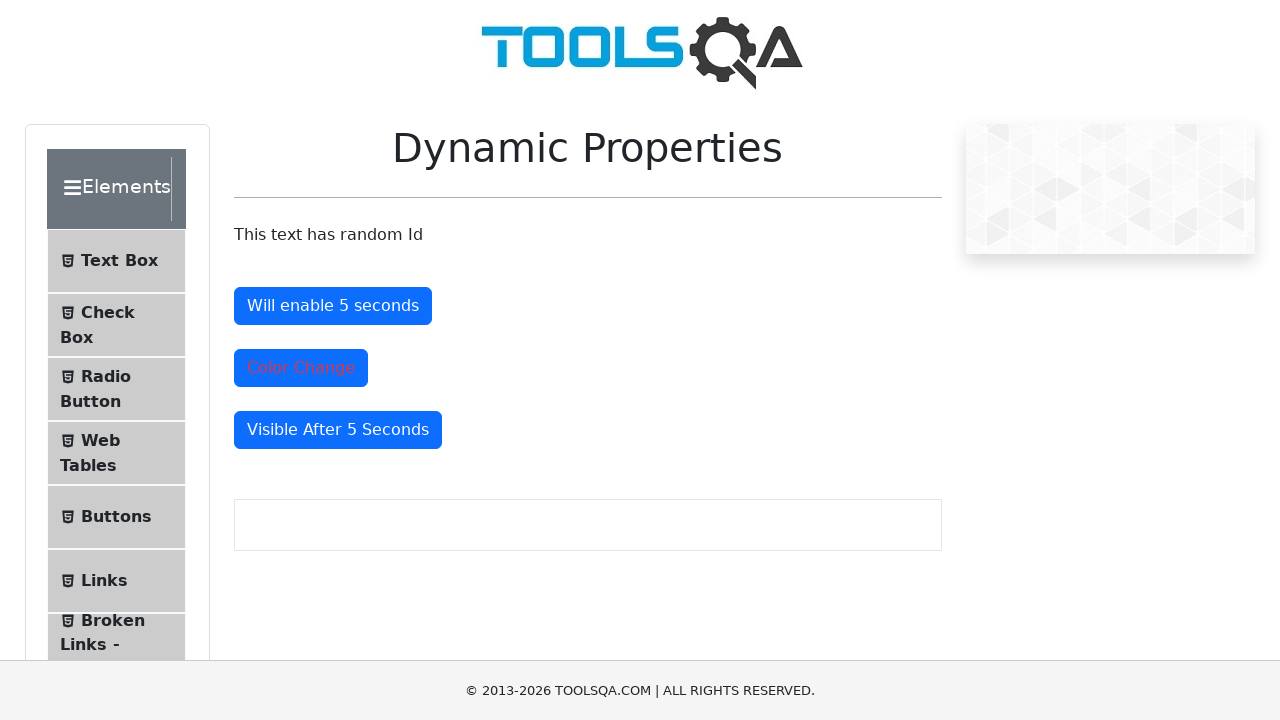

Clicked the 'Enable After' button at (333, 306) on #enableAfter
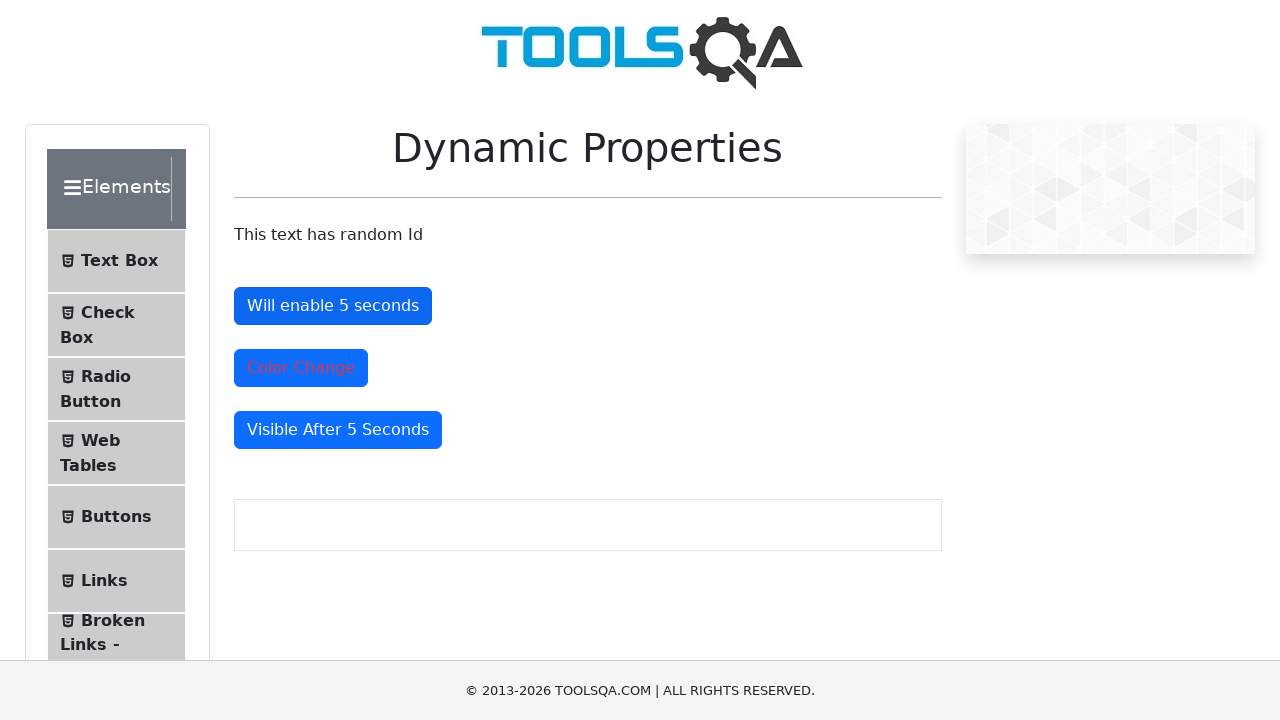

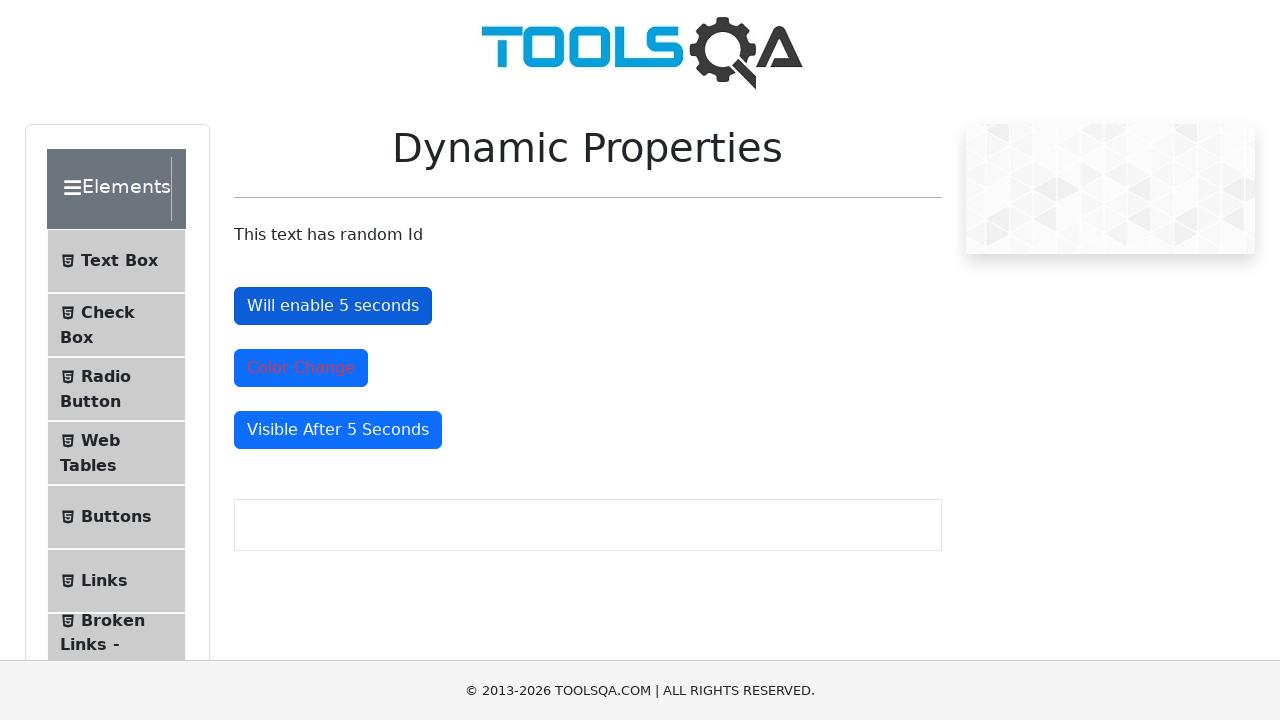